Tests interaction with hidden elements by clicking a hide button and then using JavaScript to set a value in the hidden text field

Starting URL: https://www.letskodeit.com/practice

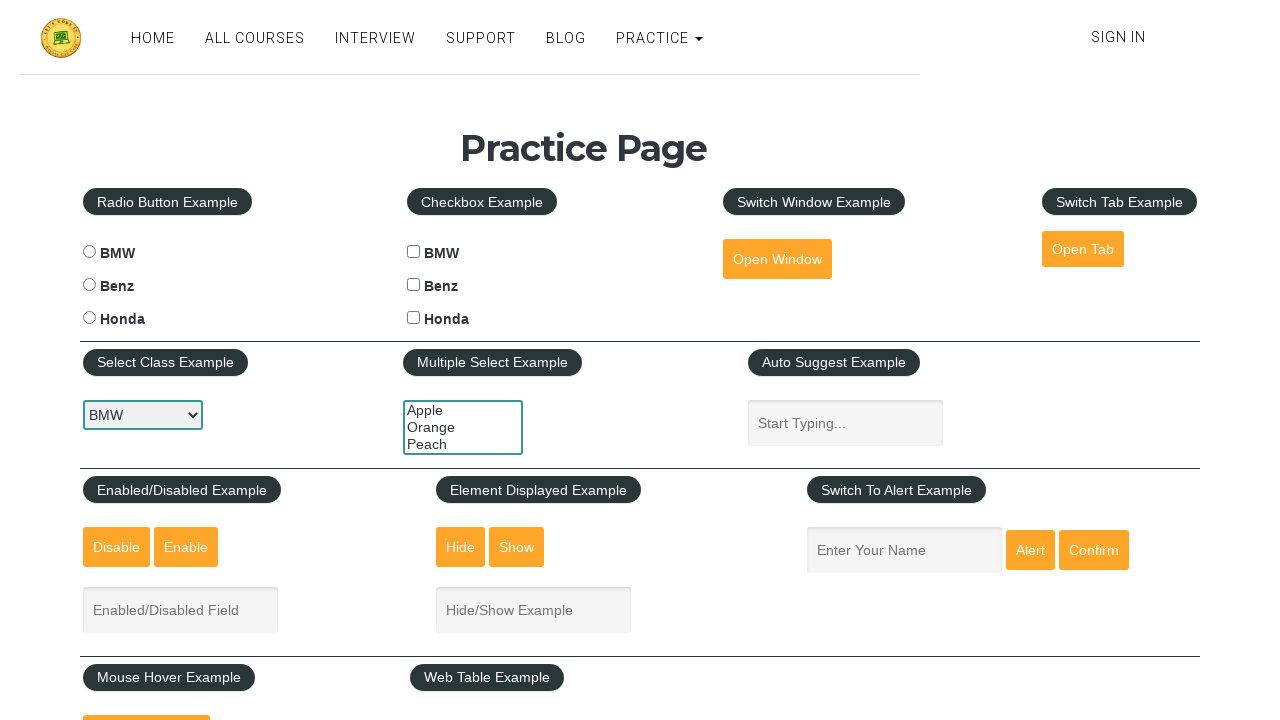

Scrolled down 200 pixels to make elements visible
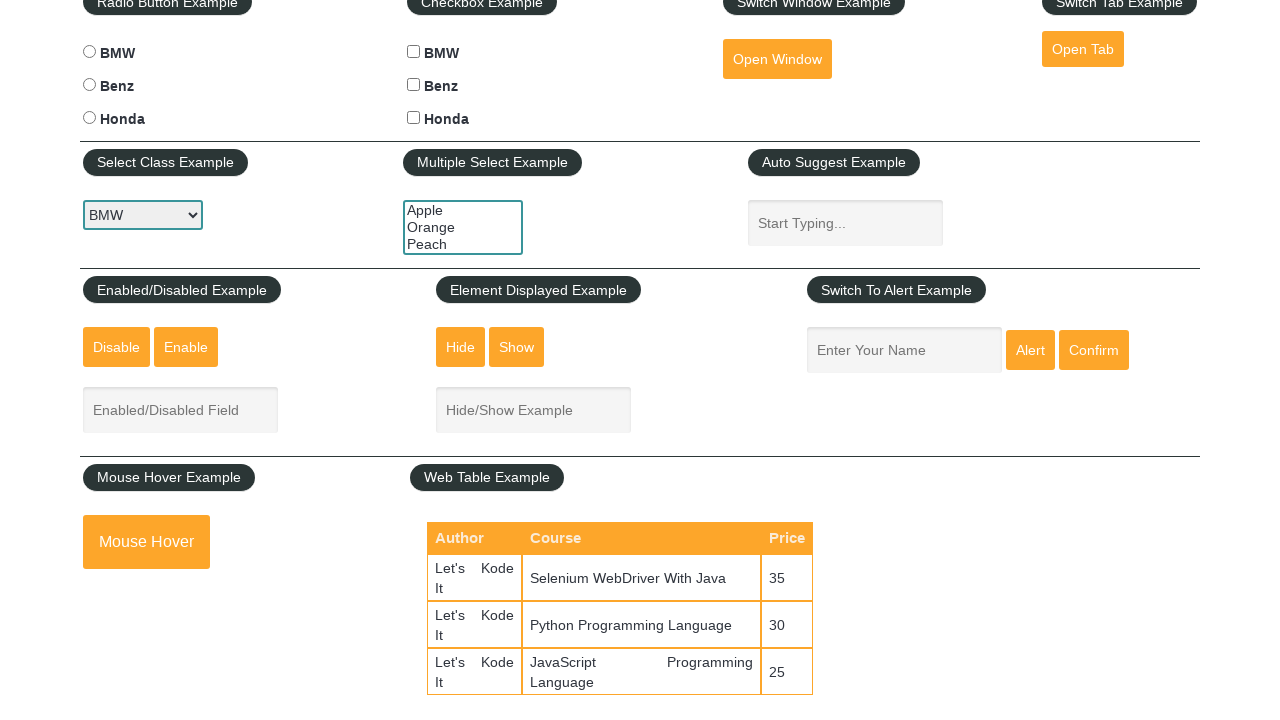

Clicked the hide textbox button at (461, 347) on #hide-textbox
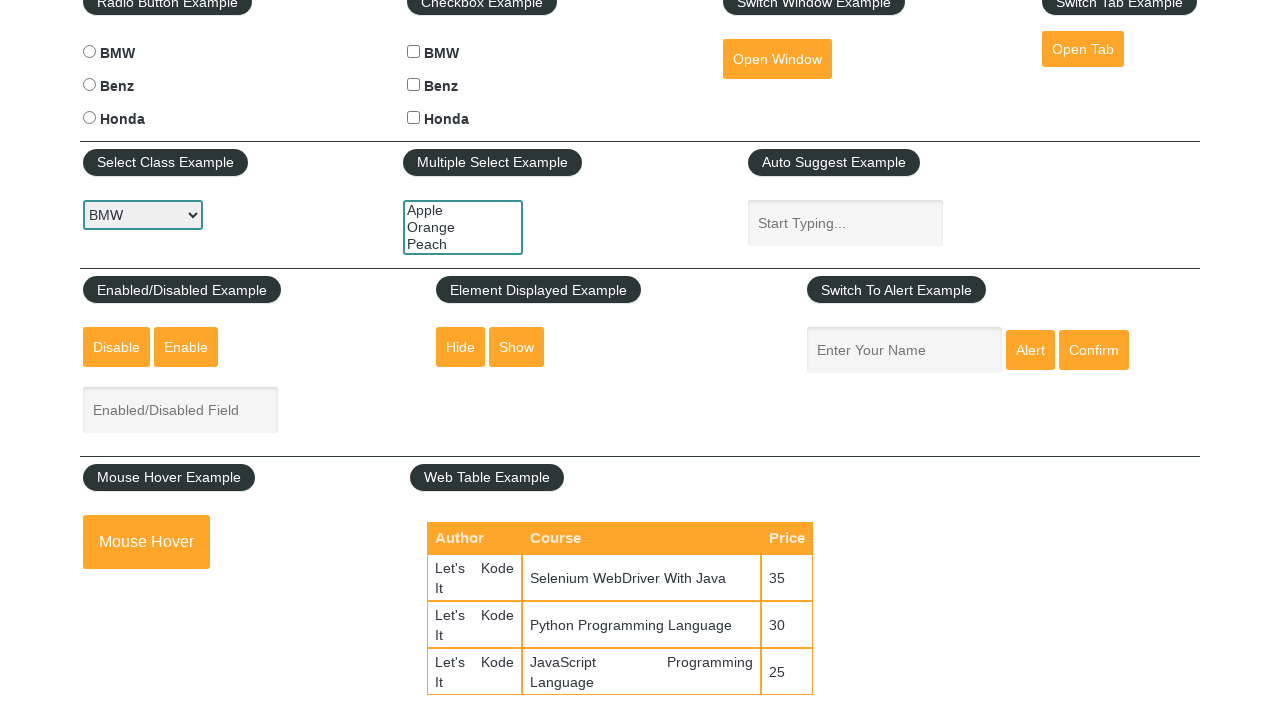

Set value 'Savi telka' in the hidden text field using JavaScript
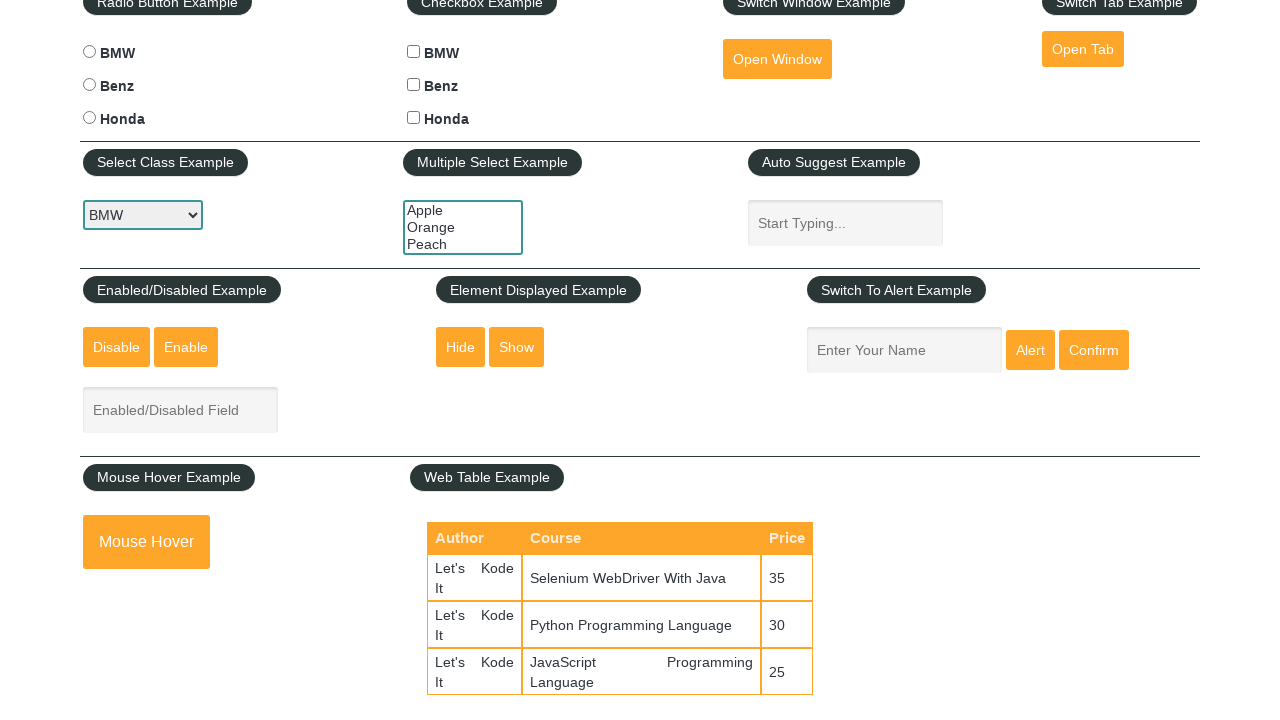

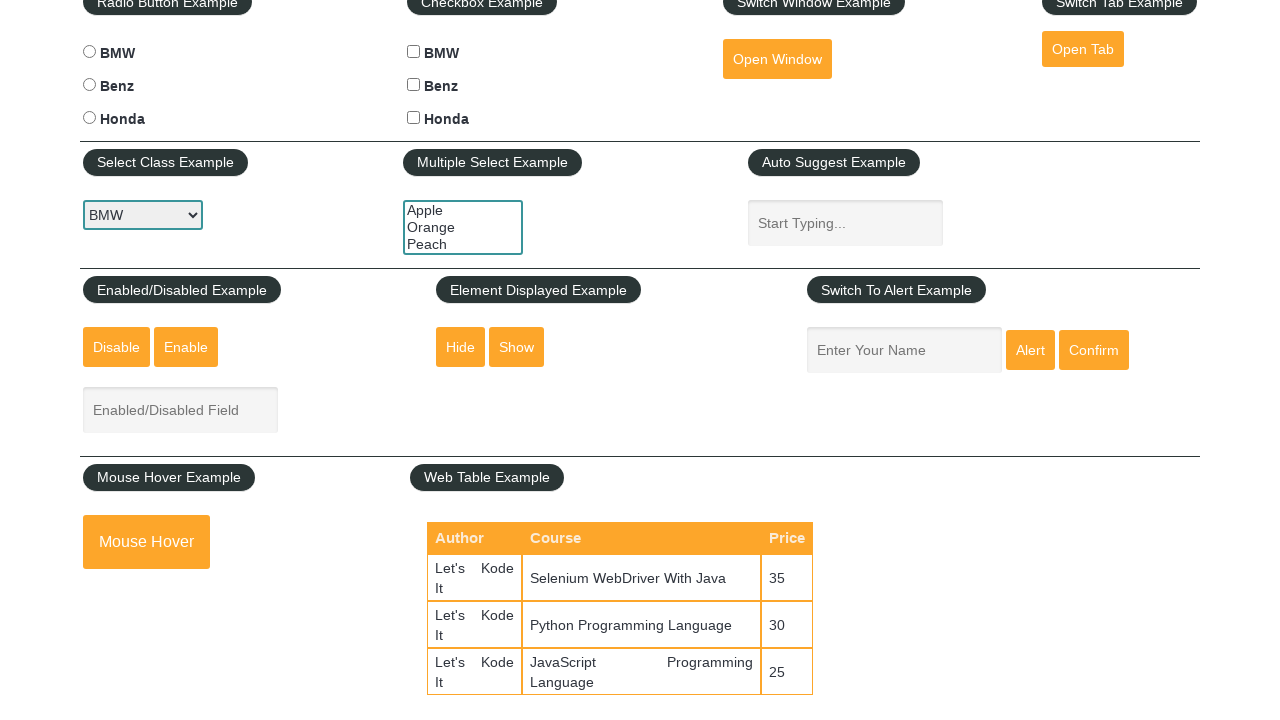